Tests a web form by filling a text input field with text and clicking the submit button, then verifying the success message appears

Starting URL: https://www.selenium.dev/selenium/web/web-form.html

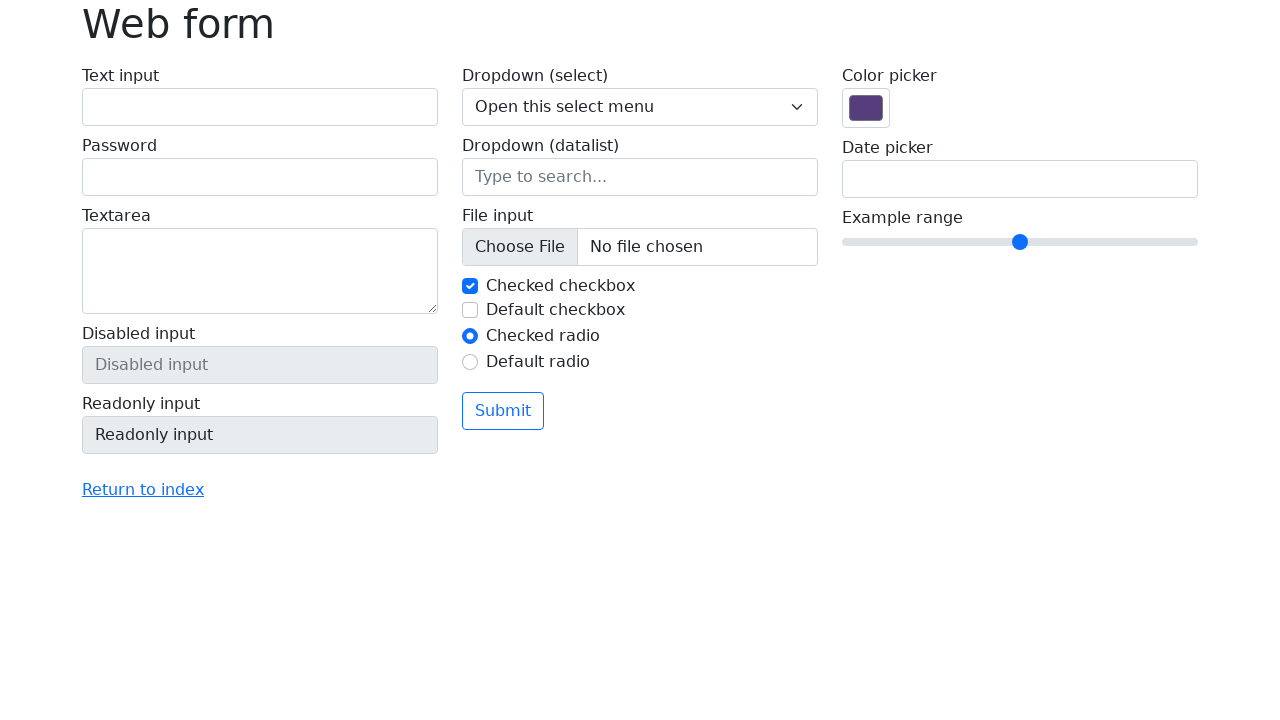

Filled text input field with 'Selenium' on input[name='my-text']
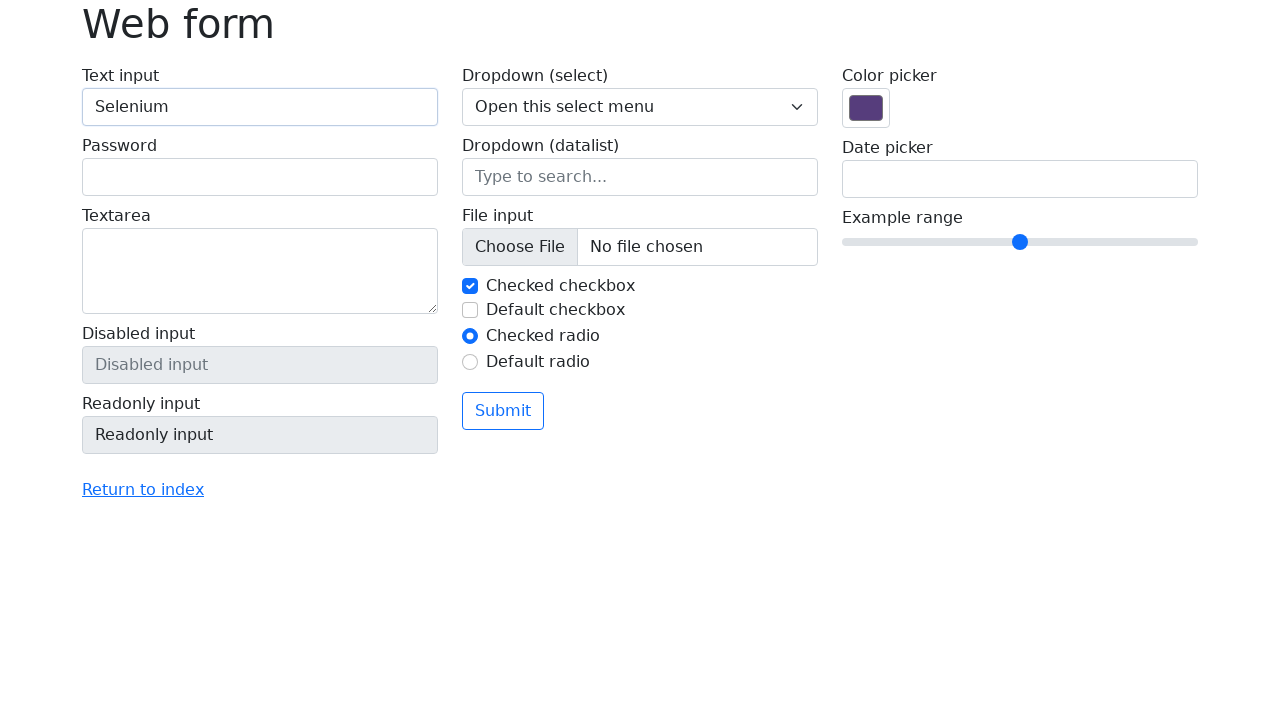

Clicked the submit button at (503, 411) on button
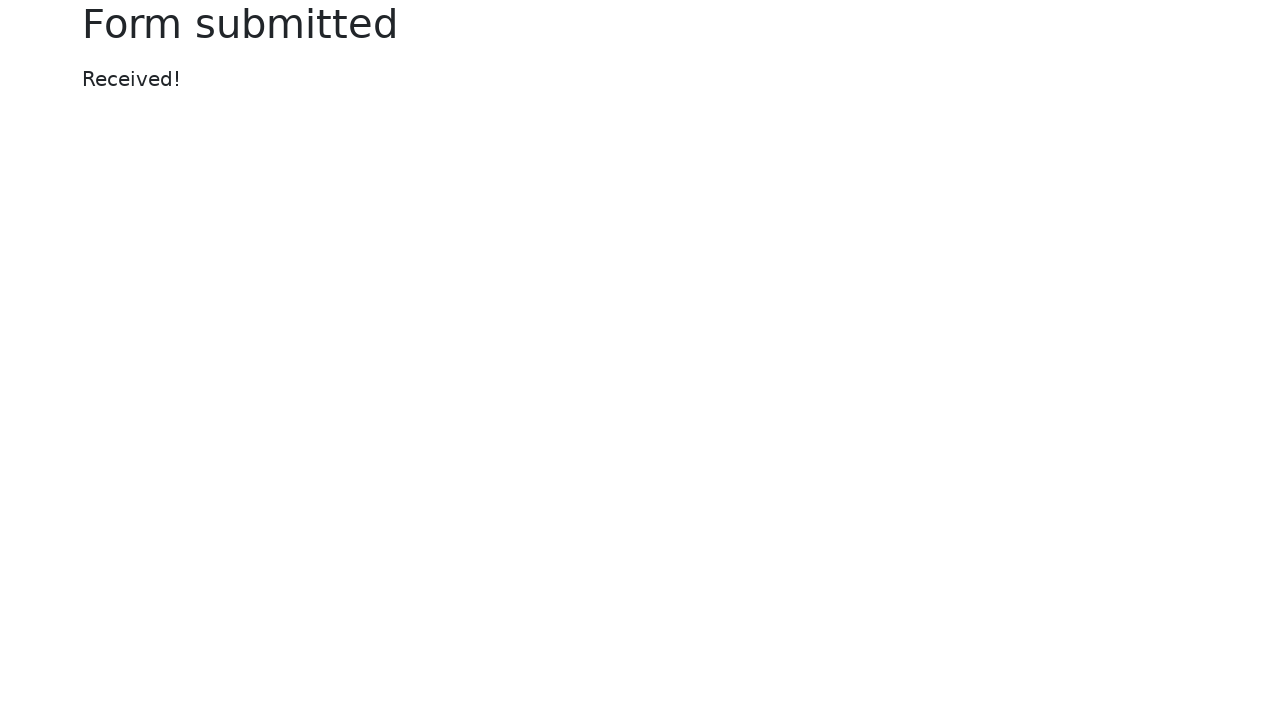

Success message appeared on the page
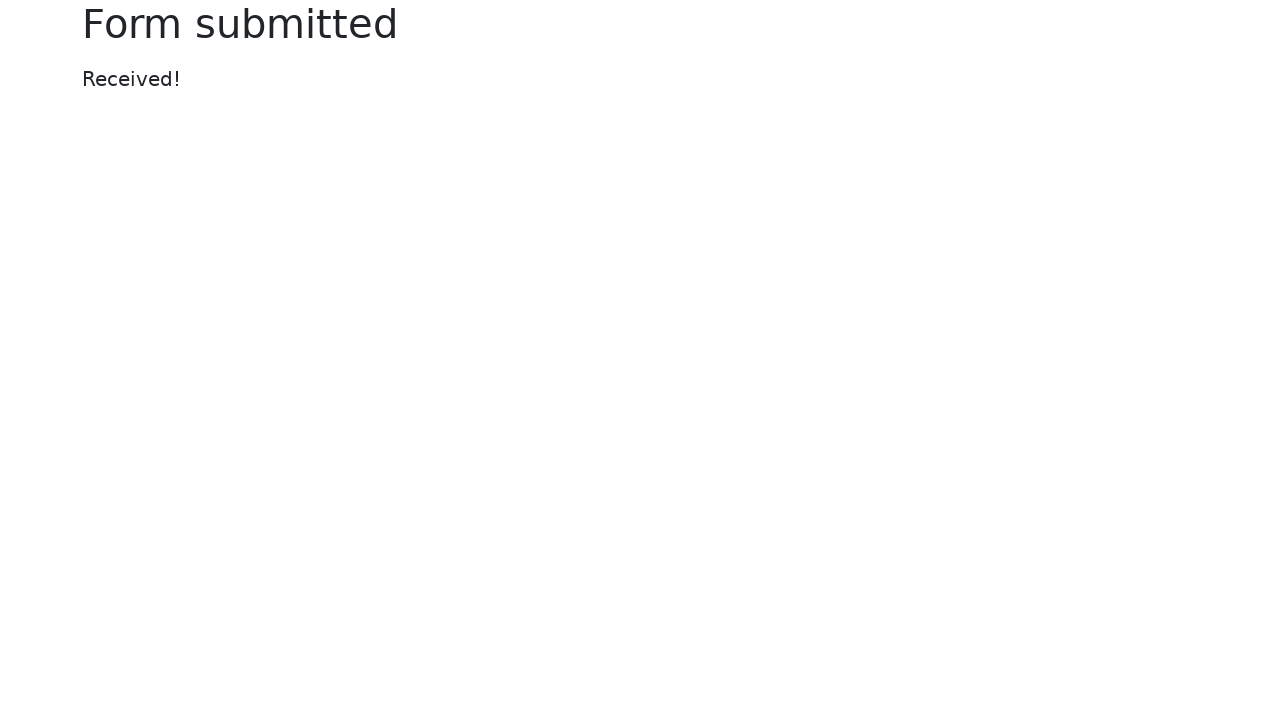

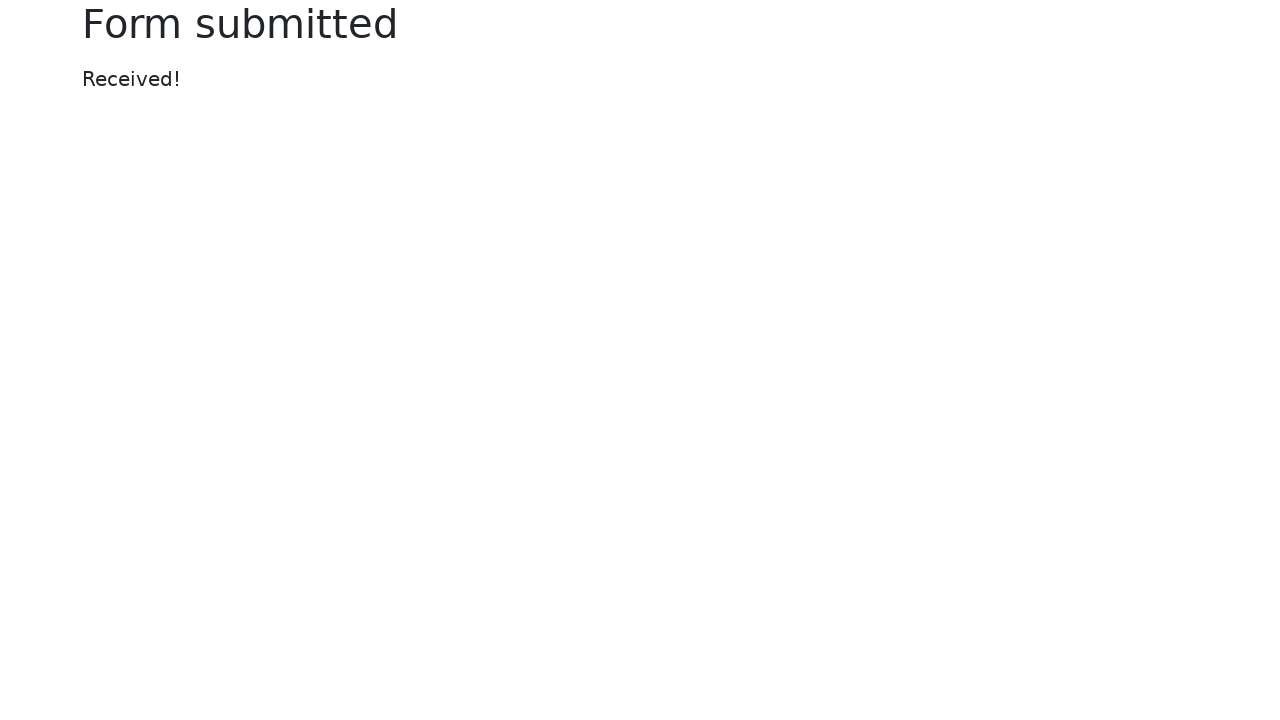